Tests window handling functionality by clicking to open a new browser window, switching to the child window to verify its heading, then switching back to the parent window to verify its heading.

Starting URL: https://demo.automationtesting.in/Windows.html

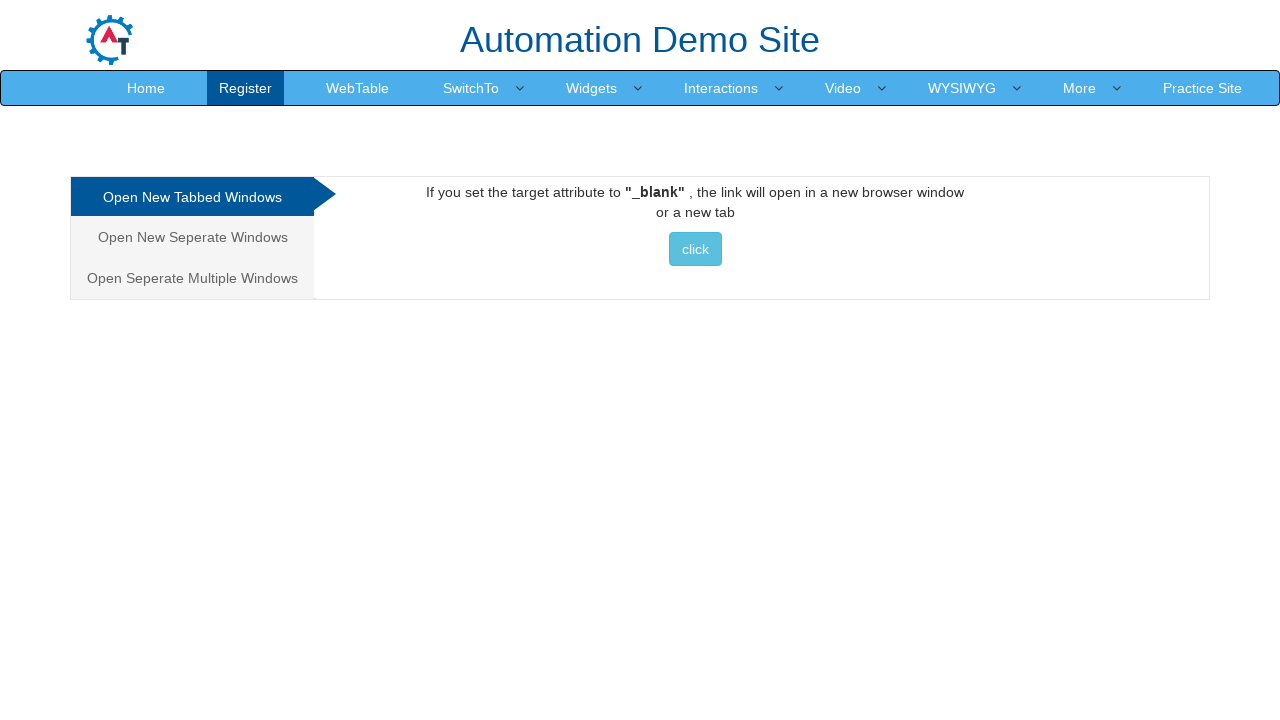

Clicked on 'Separate Windows' tab at (192, 237) on xpath=//*[contains(text(),'Seperate Windows')]
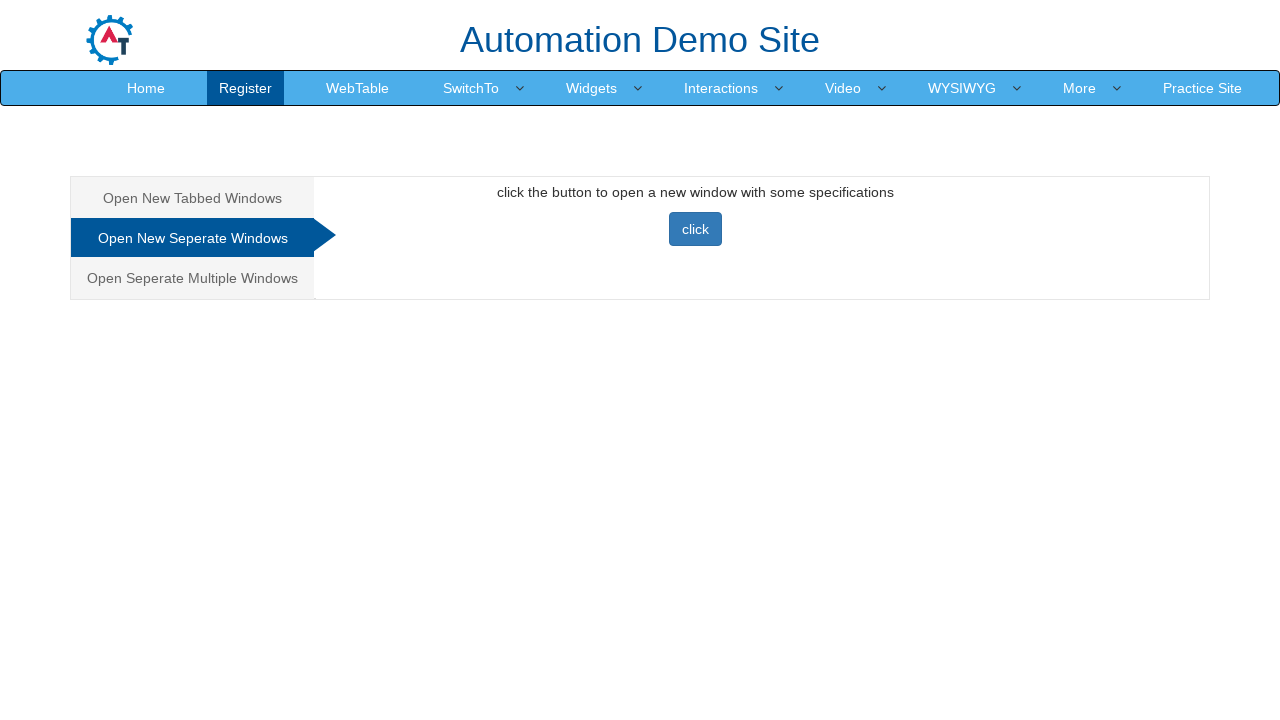

Clicked button to open new window and captured new page at (695, 229) on #Seperate button
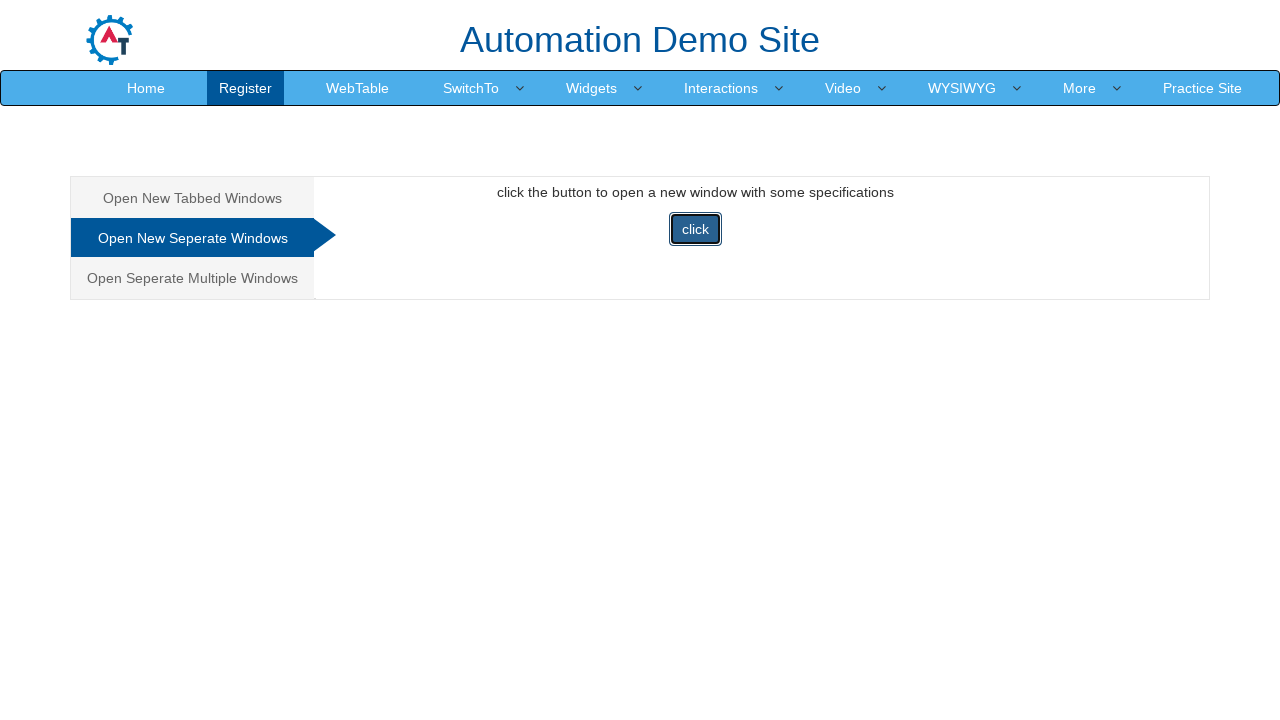

Obtained reference to child window page
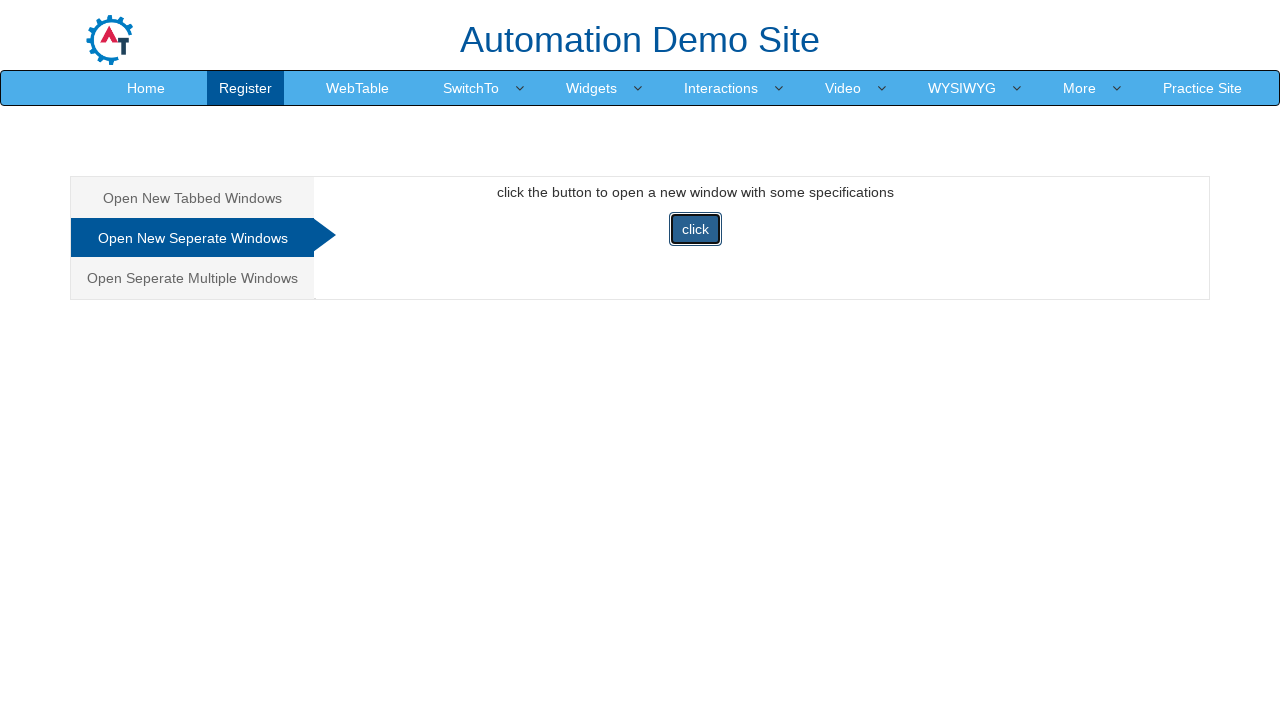

Child page loaded and h1 heading element is visible
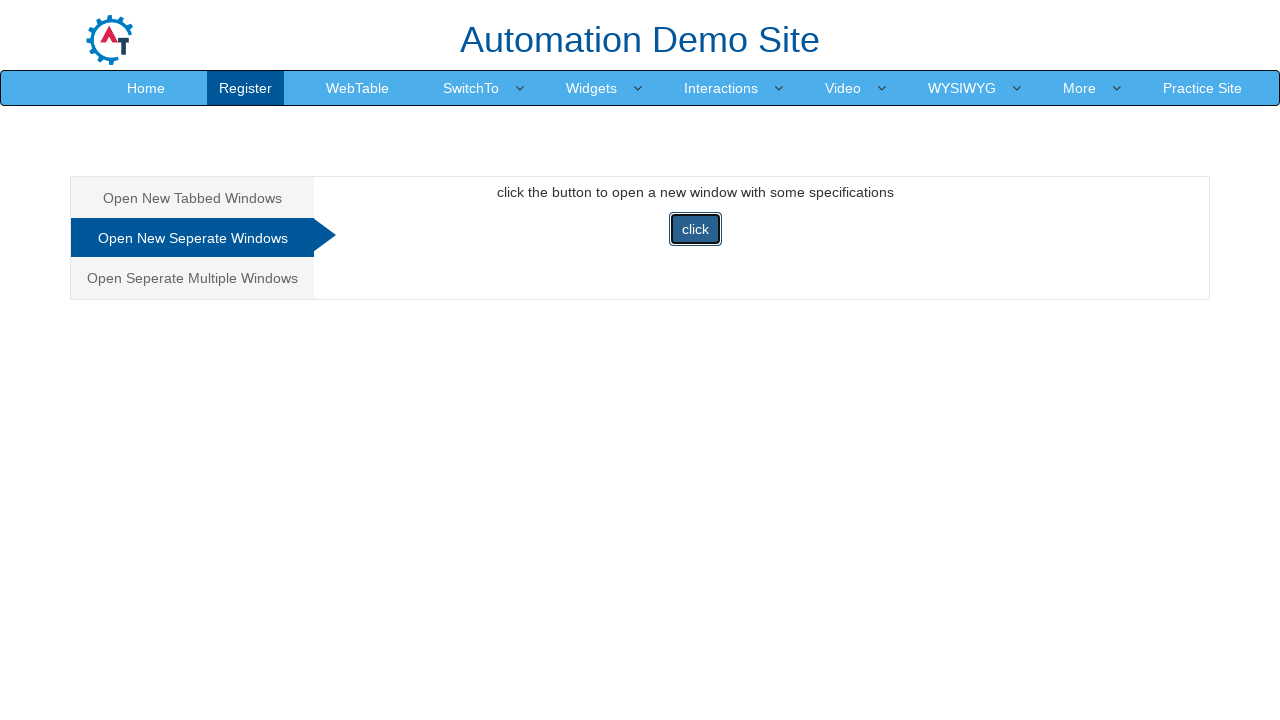

Retrieved child window heading: Selenium automates browsers. That's it!
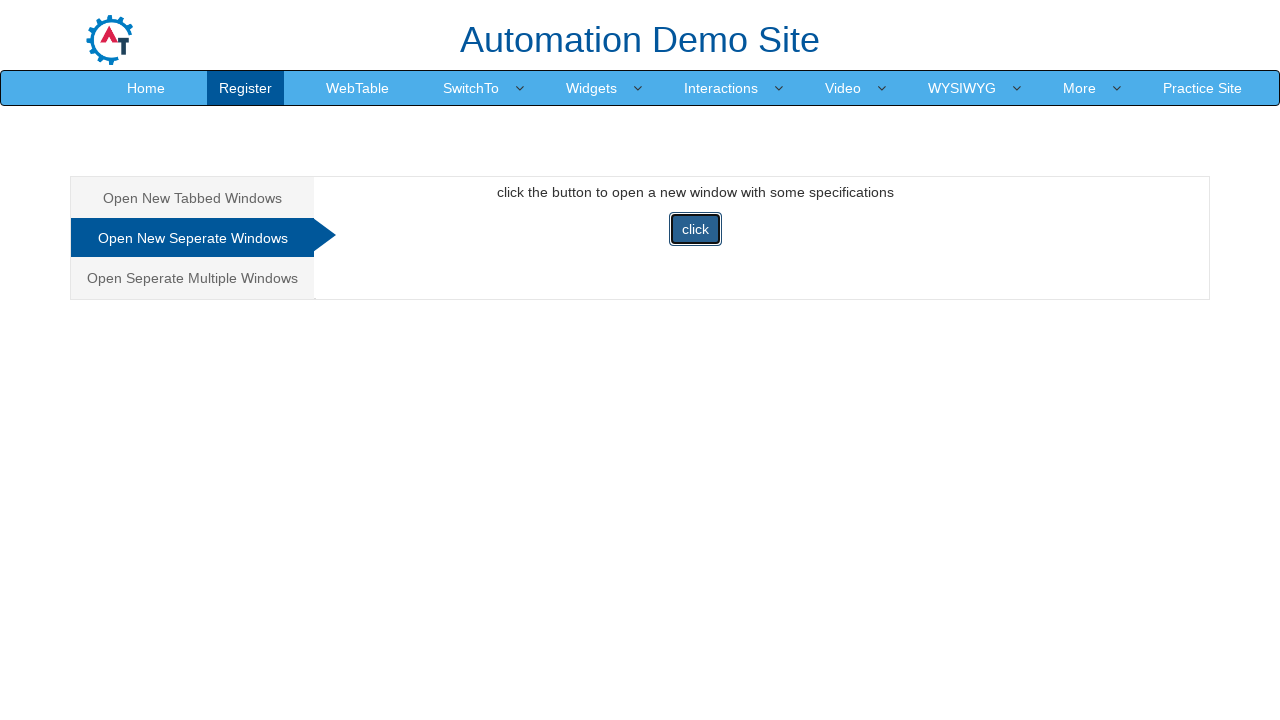

Retrieved parent window heading: Automation Demo Site 
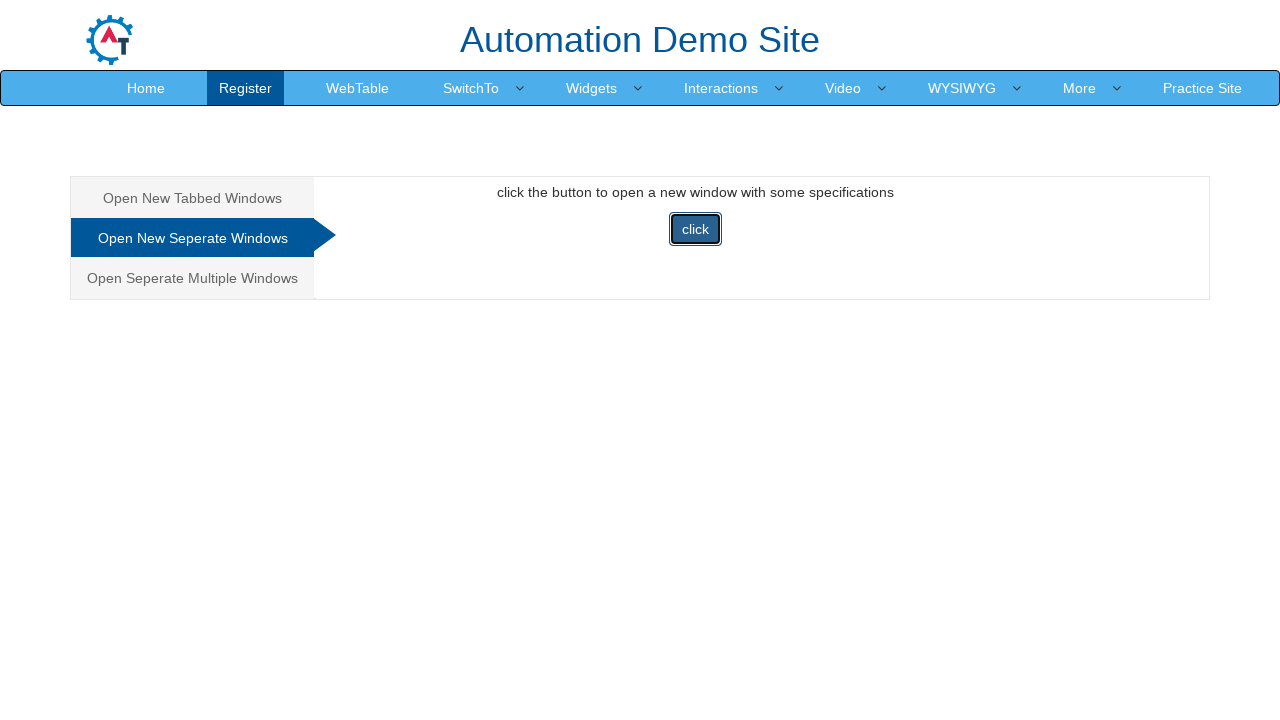

Closed child window page
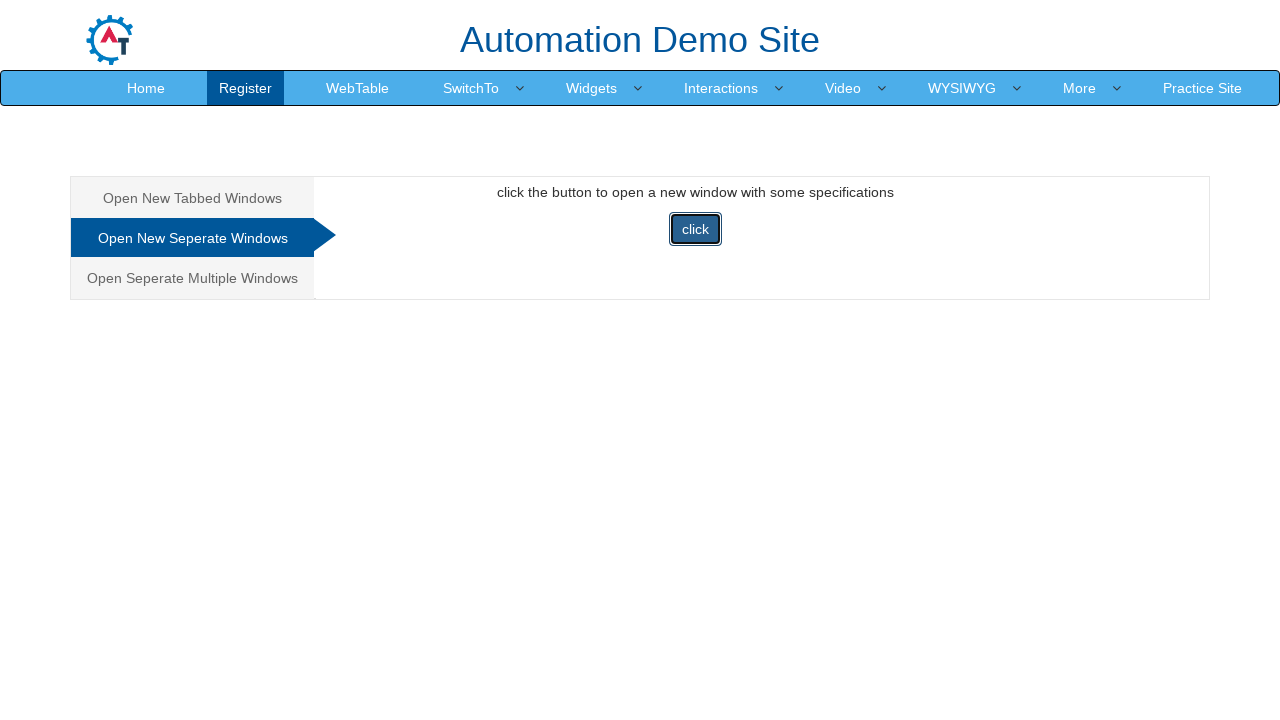

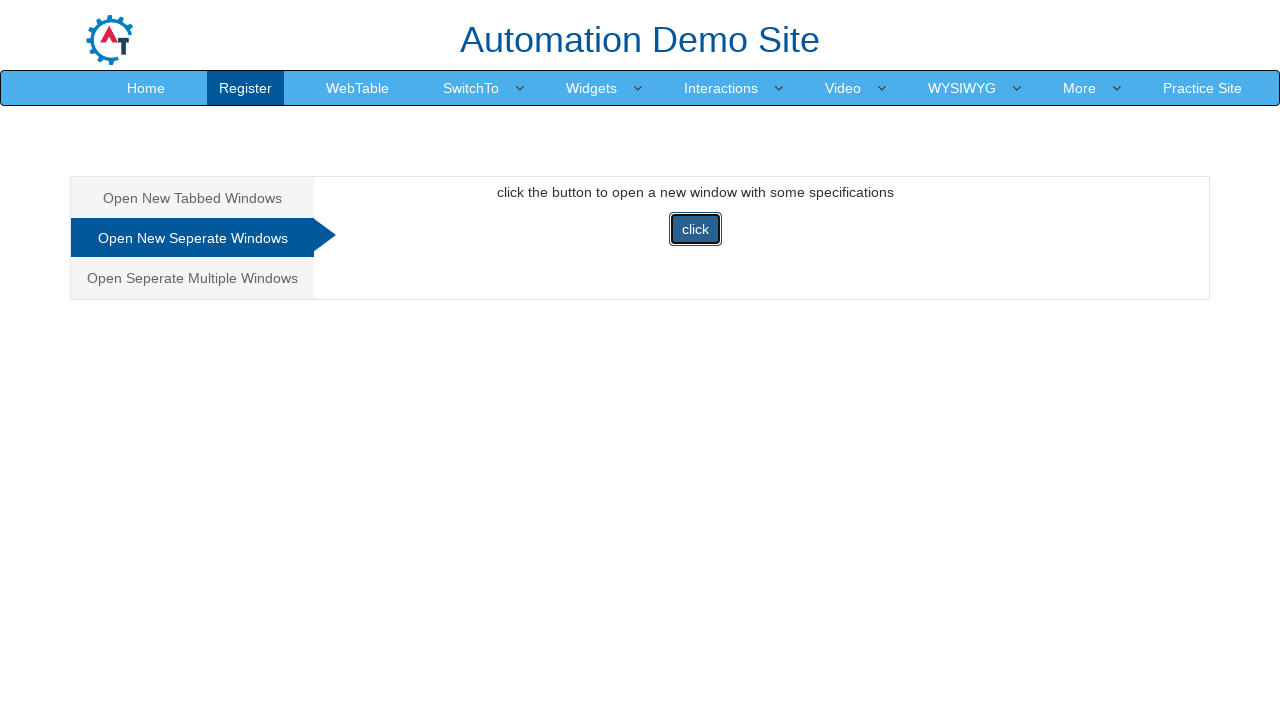